Tests right-click (context menu) functionality by performing a context click on a button element to trigger a context menu on a jQuery contextMenu demo page.

Starting URL: https://swisnl.github.io/jQuery-contextMenu/demo/input.html

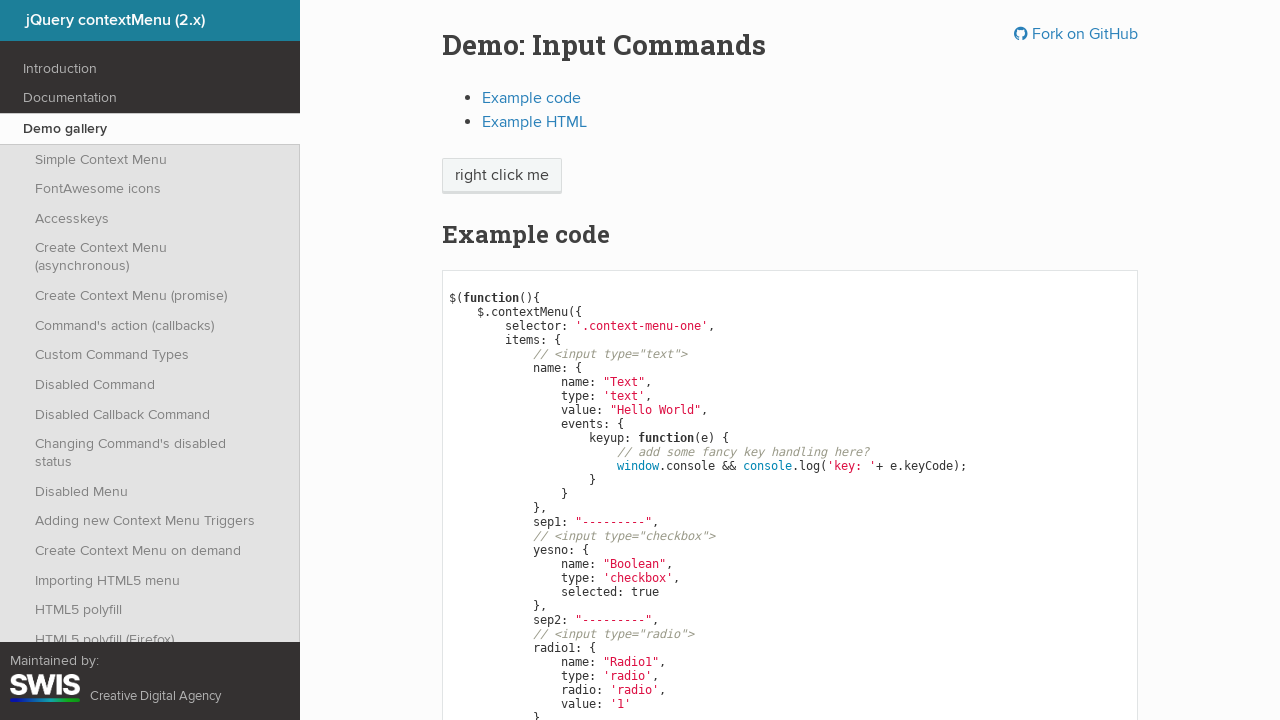

Located the context menu button element
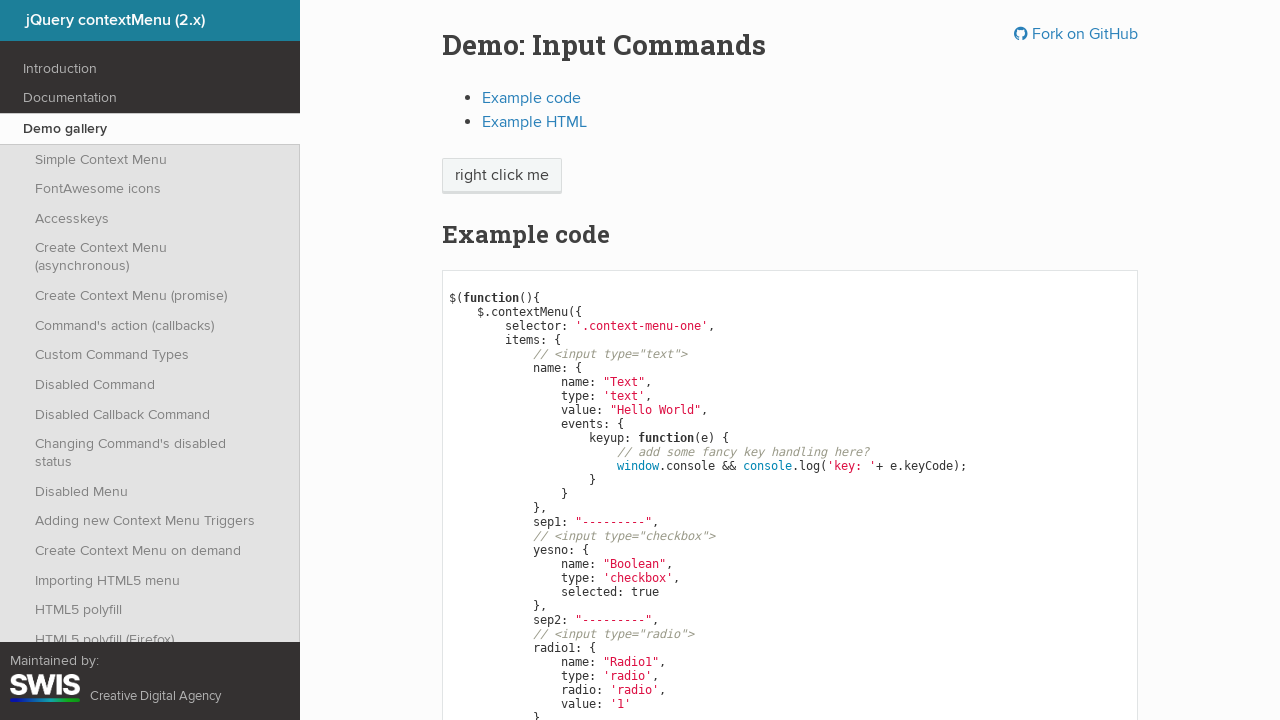

Performed right-click (context click) on the button at (502, 176) on span.context-menu-one.btn.btn-neutral
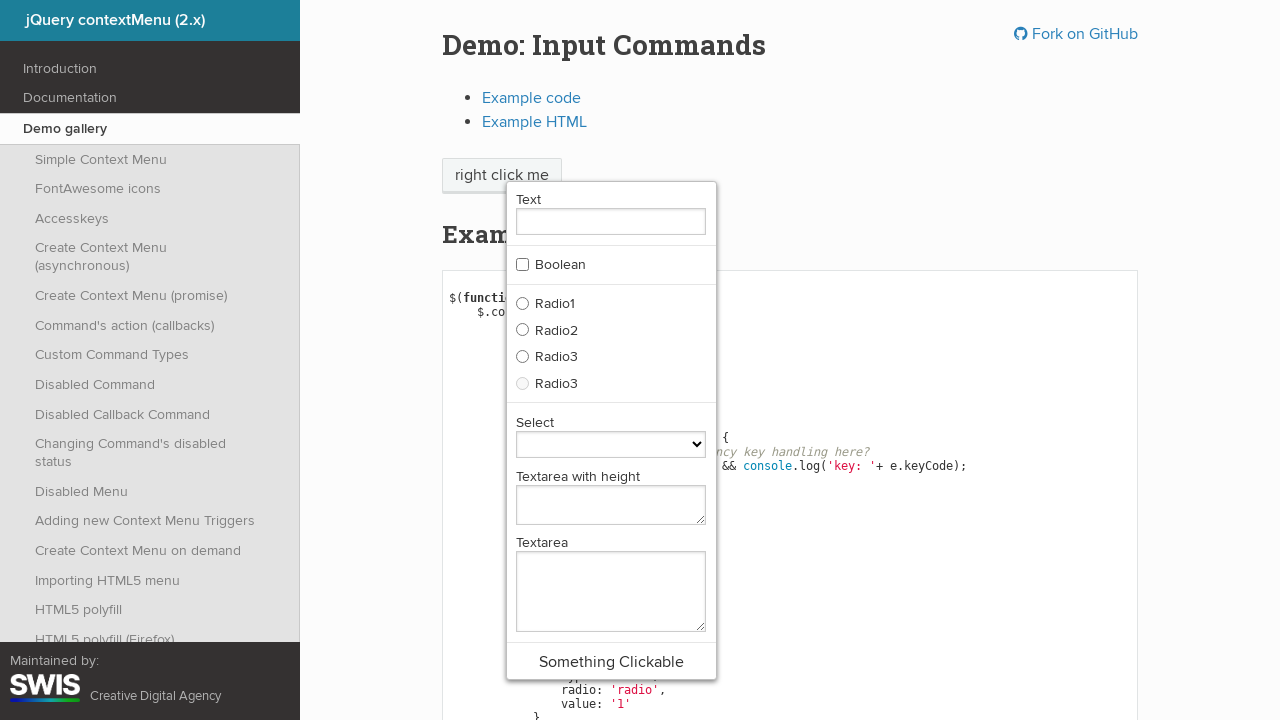

Context menu appeared and became visible
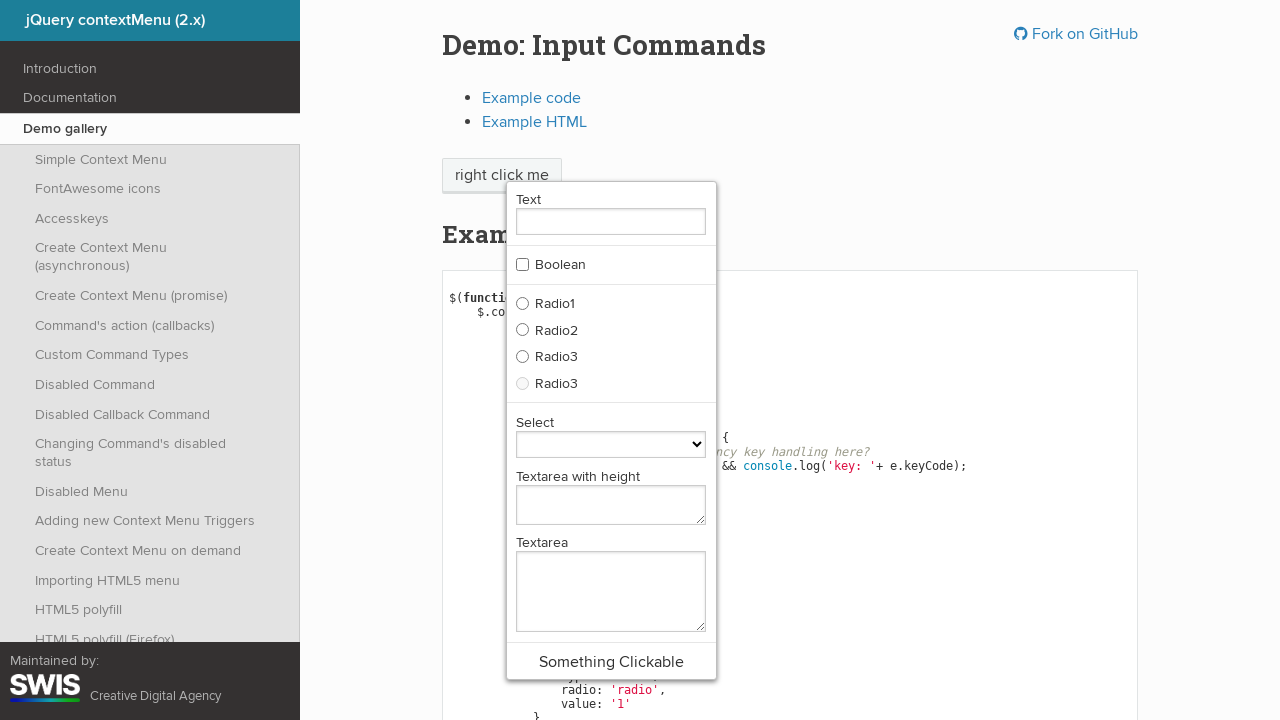

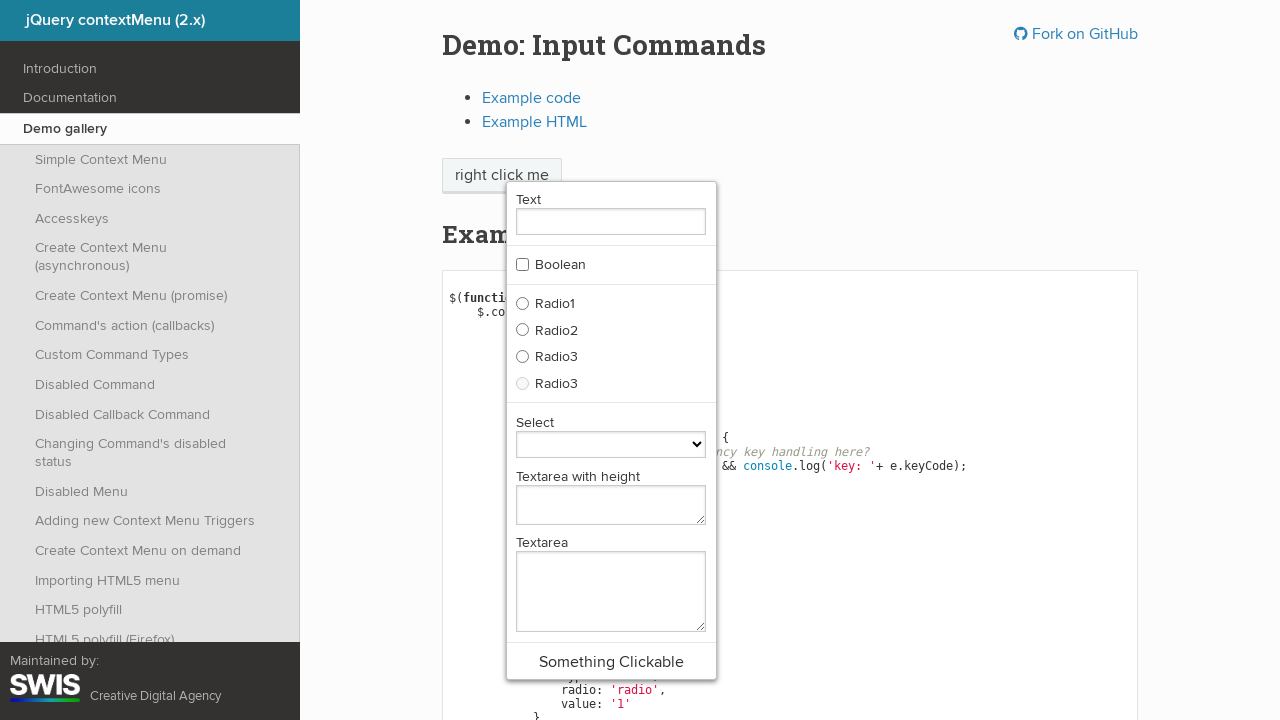